Navigates to the University of Aveiro website using a headless browser and verifies the page title.

Starting URL: https://www.ua.pt

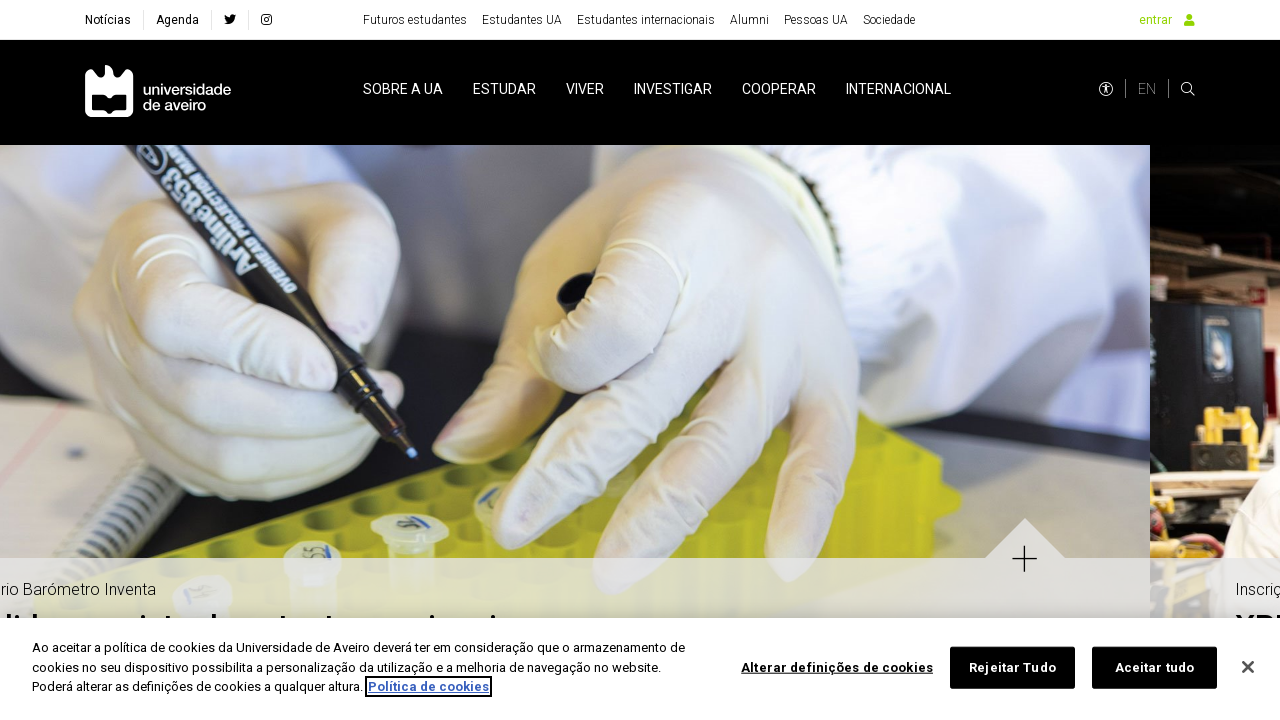

Navigated to University of Aveiro website (https://www.ua.pt)
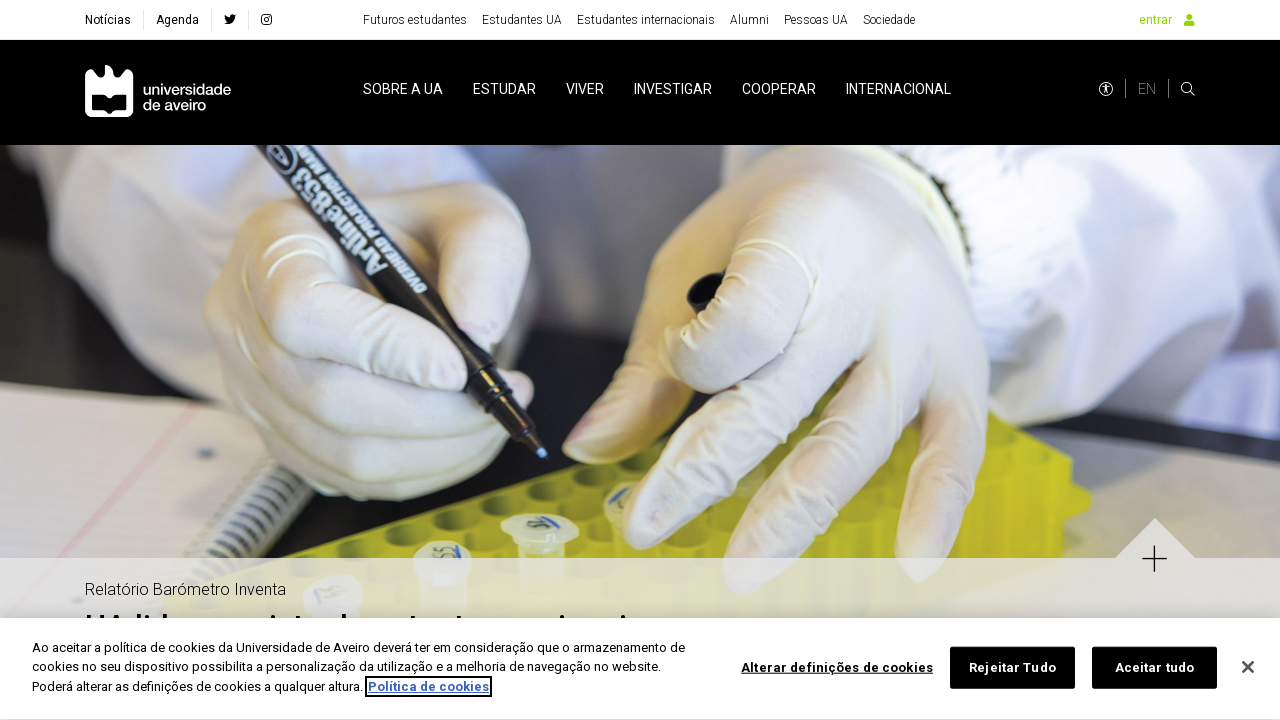

Page DOM content loaded
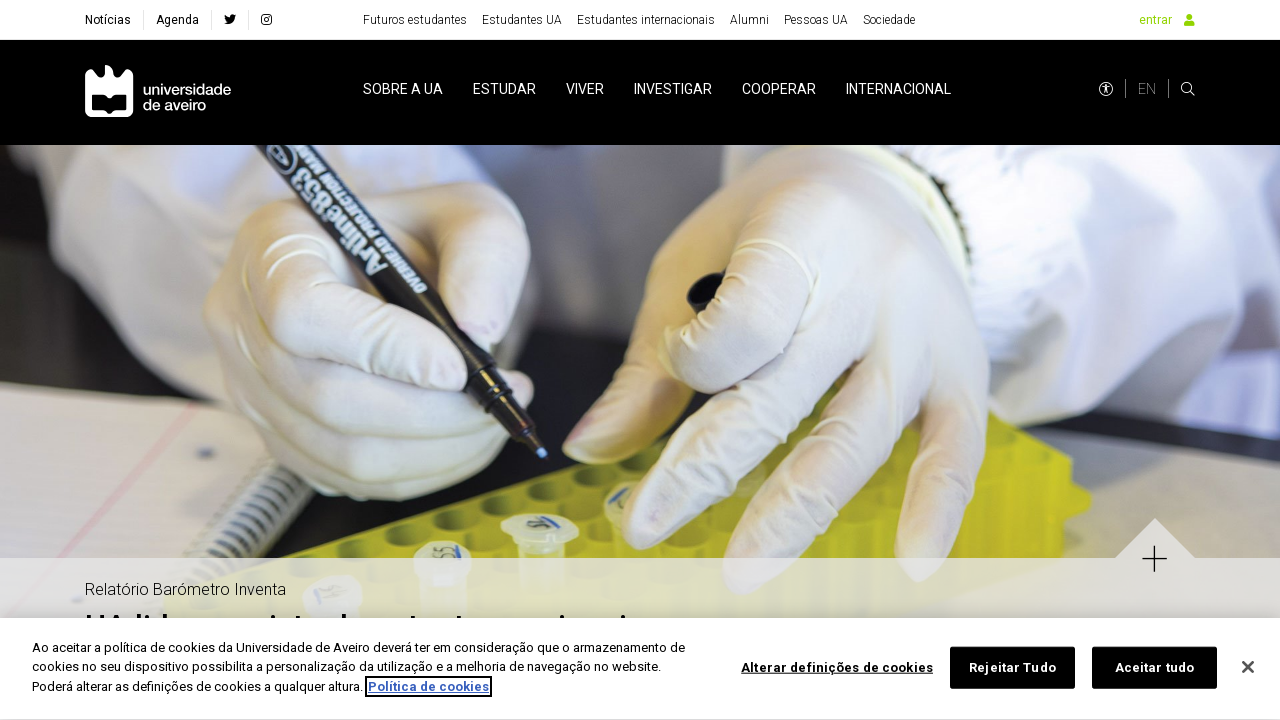

Verified page title contains 'Universidade de Aveiro'
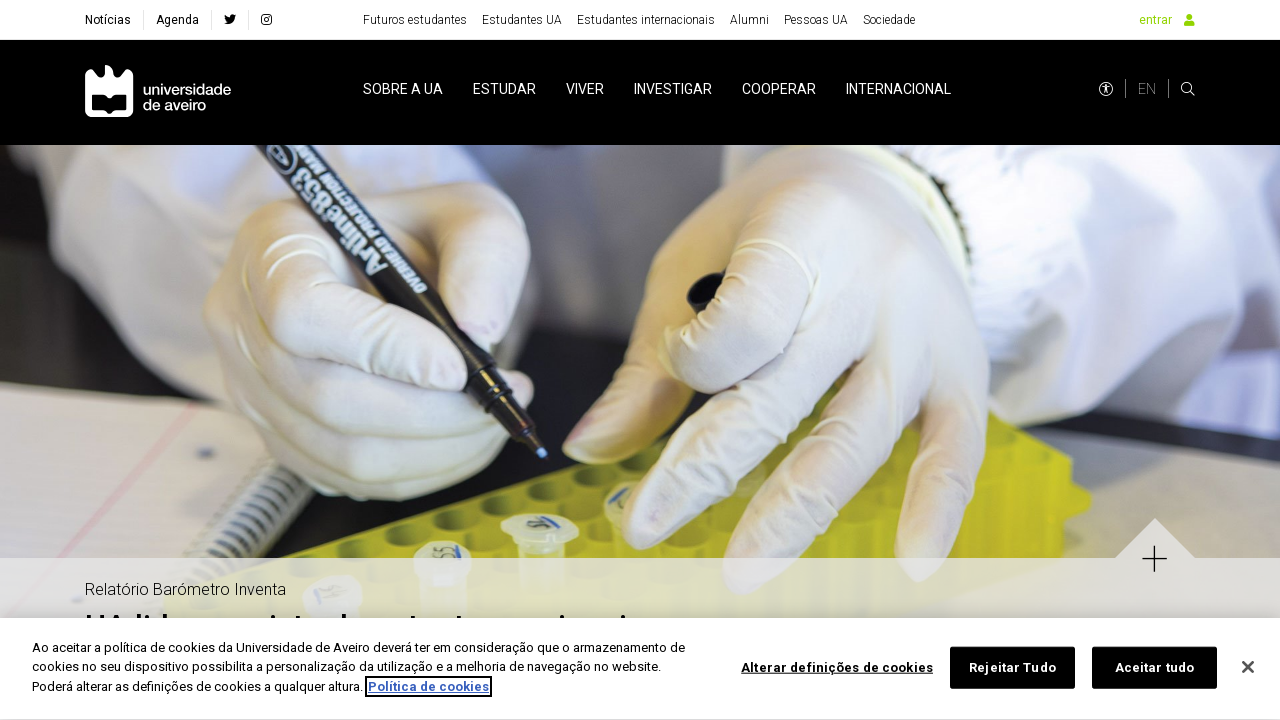

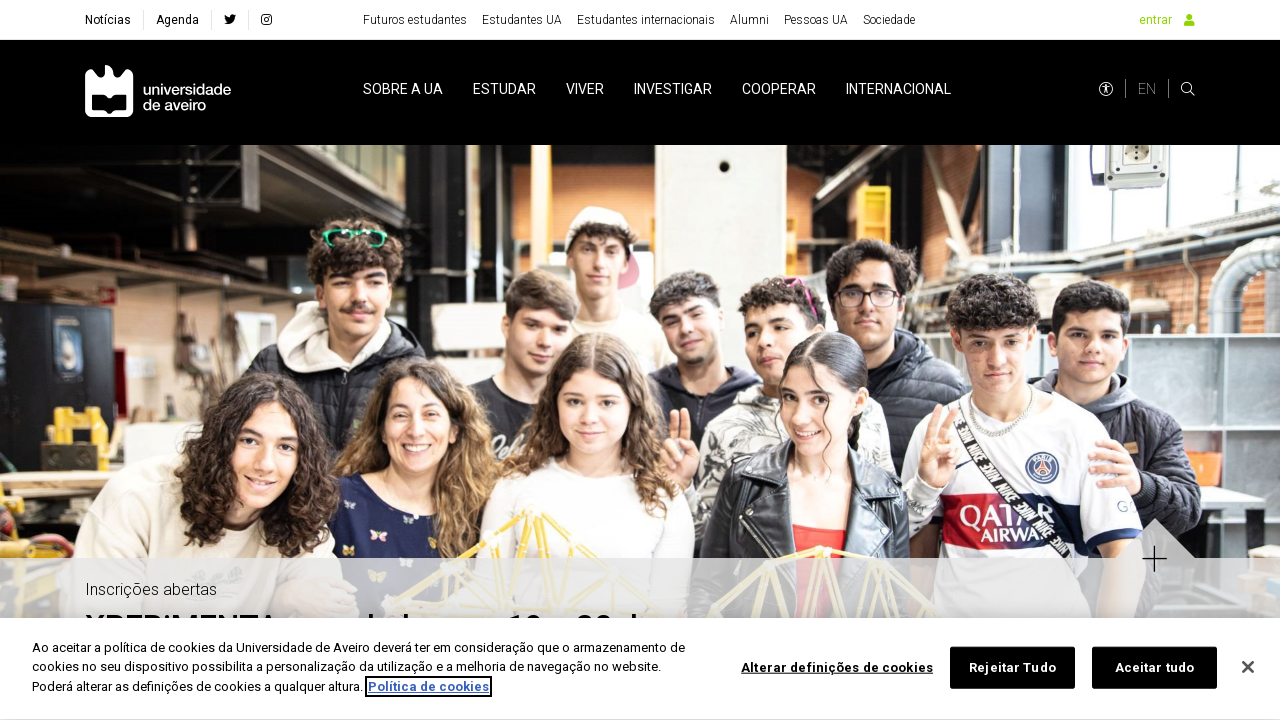